Navigates to a testing practice site, clicks on Find Elements link, and searches for a GitHub username

Starting URL: https://letcode.in/test

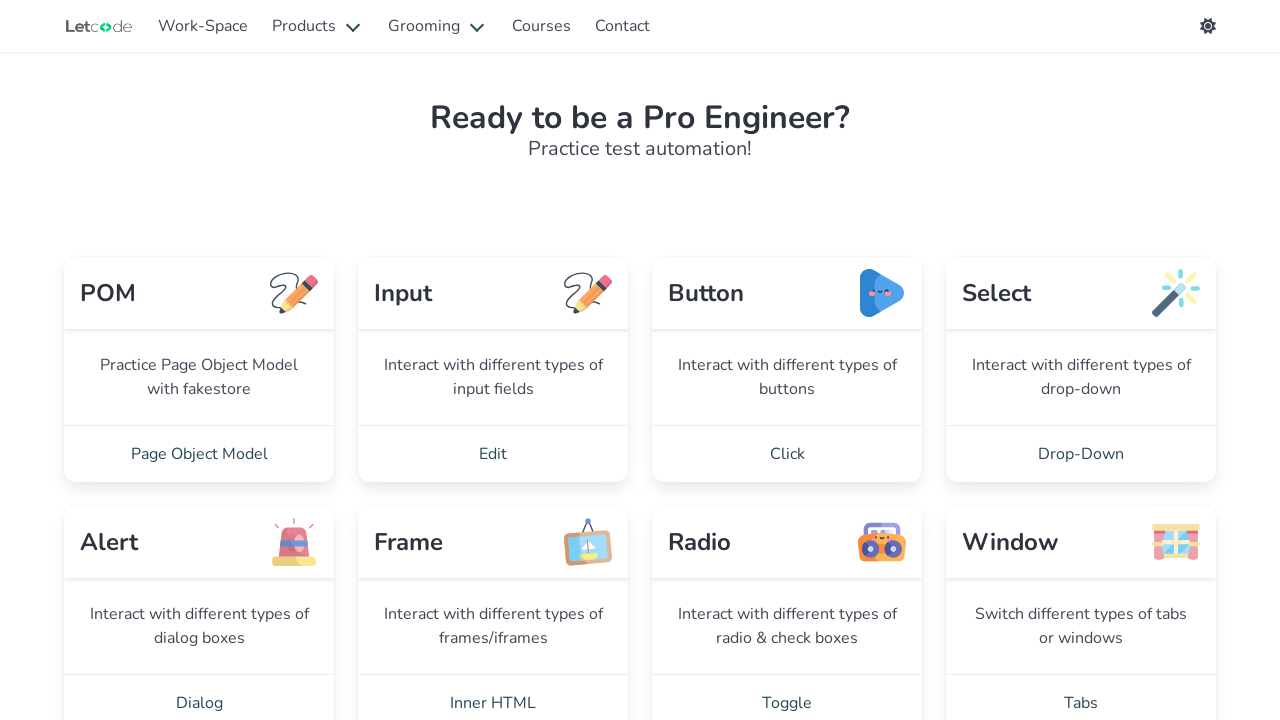

Navigated to letcode.in/test
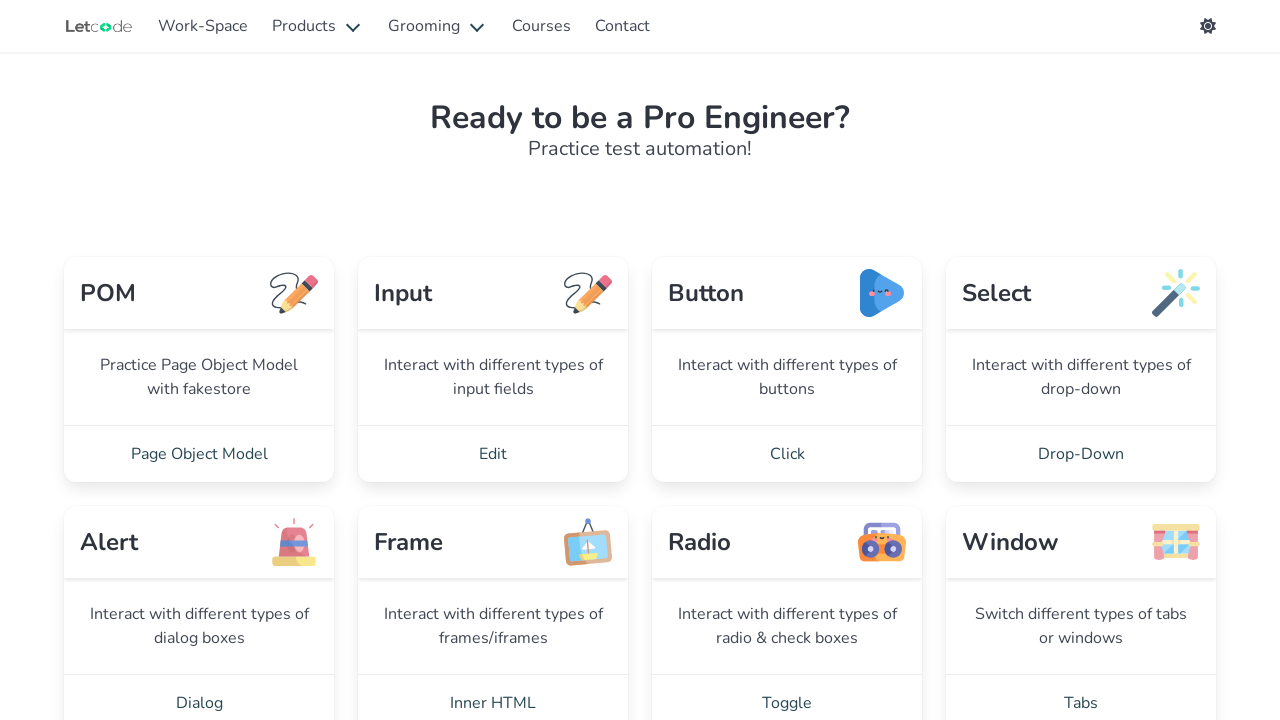

Clicked on Find Elements link at (199, 360) on a:has-text('Find Elements')
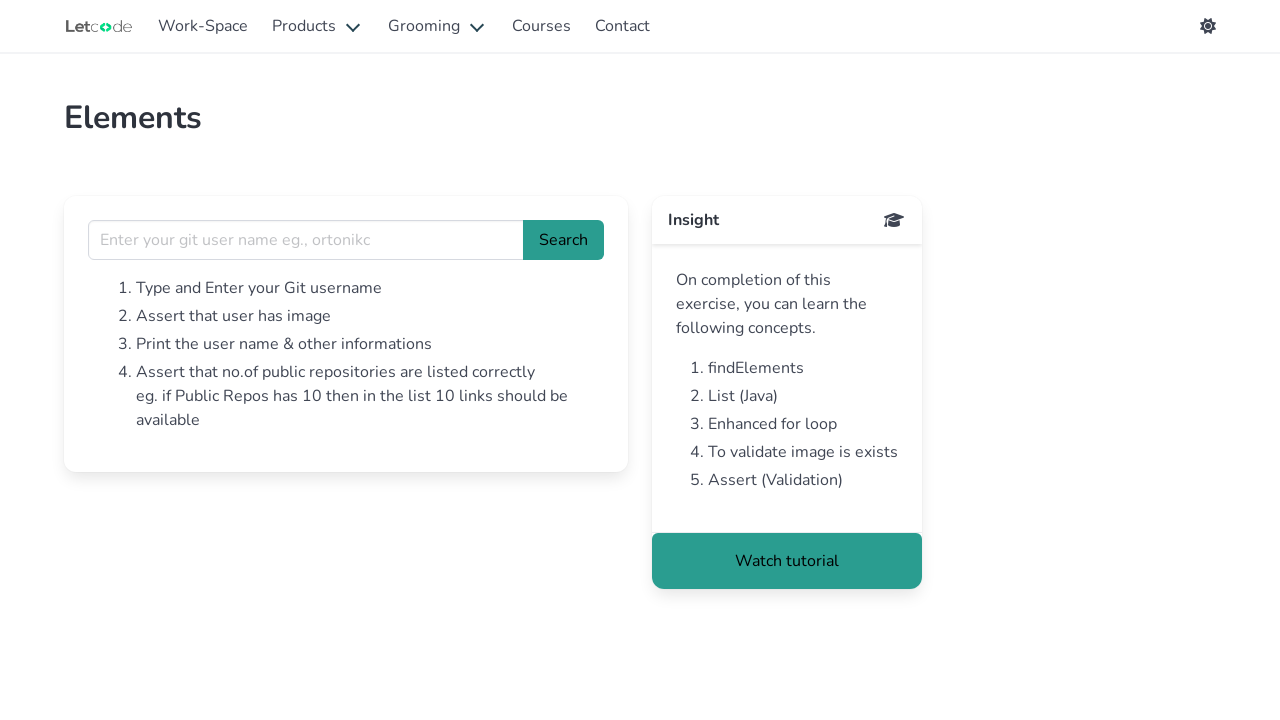

Filled GitHub username field with 'testuser456' on input[name='username']
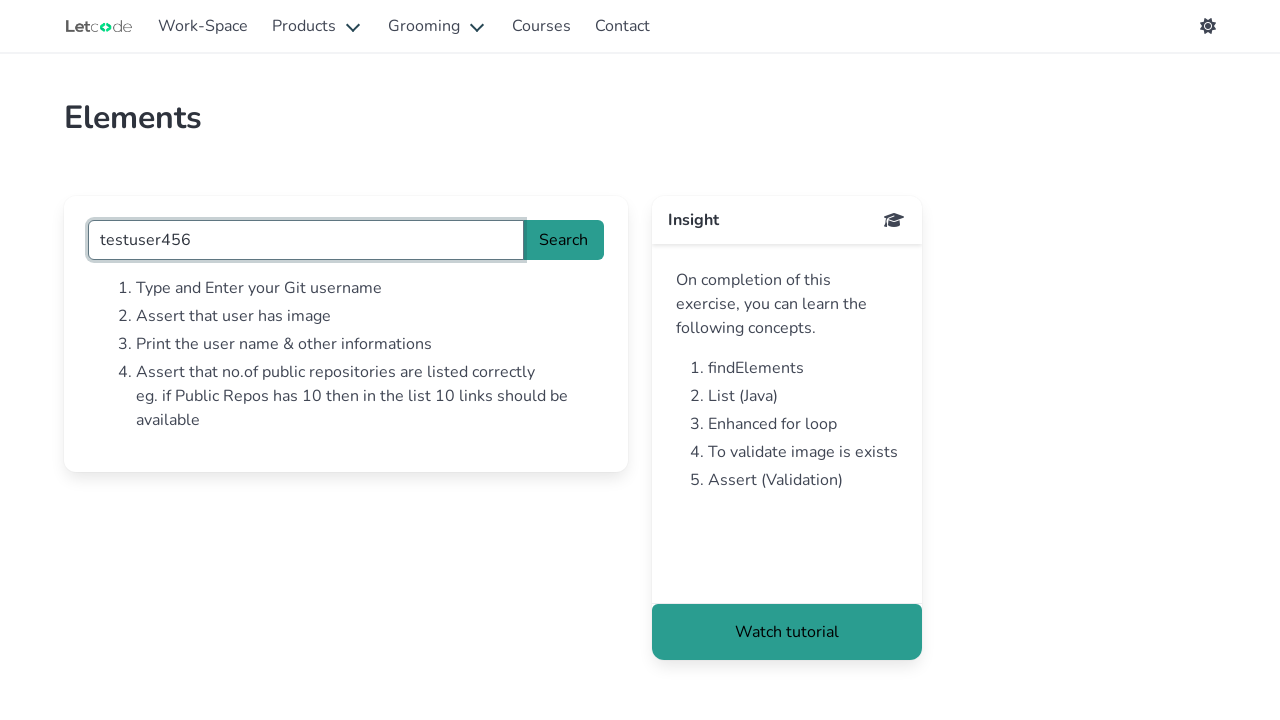

Clicked the search button to find GitHub user at (564, 240) on #search
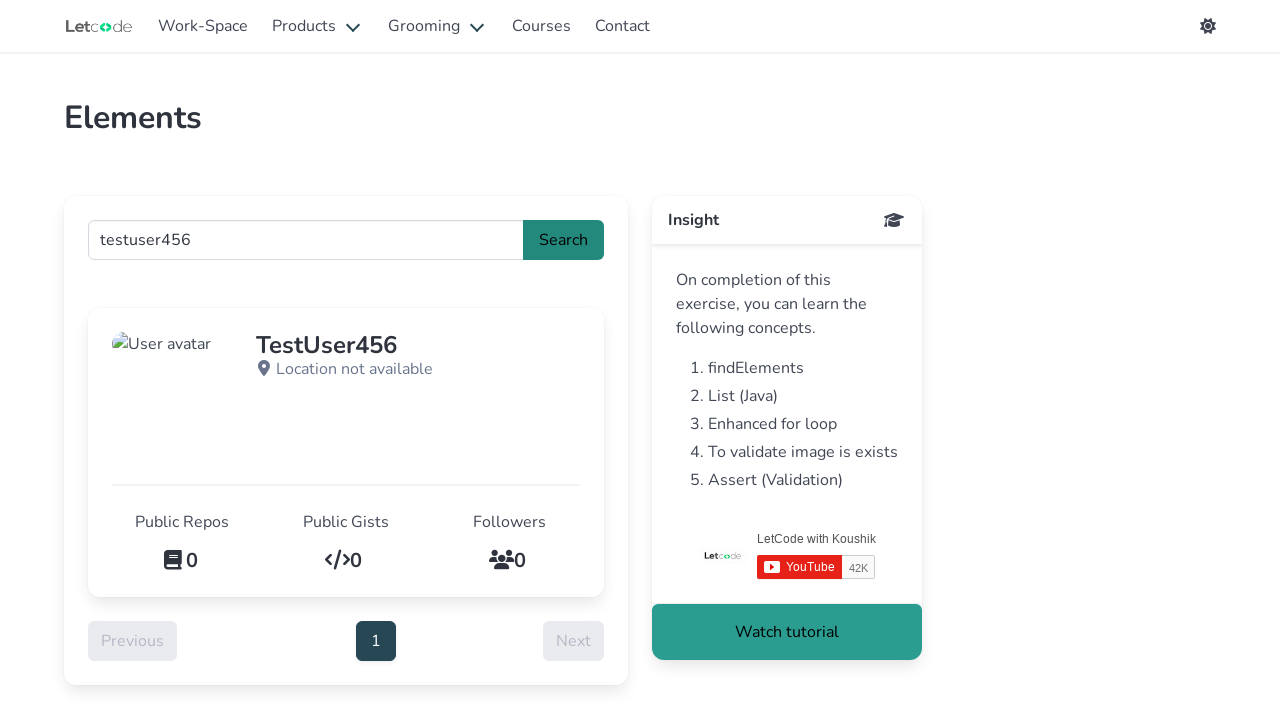

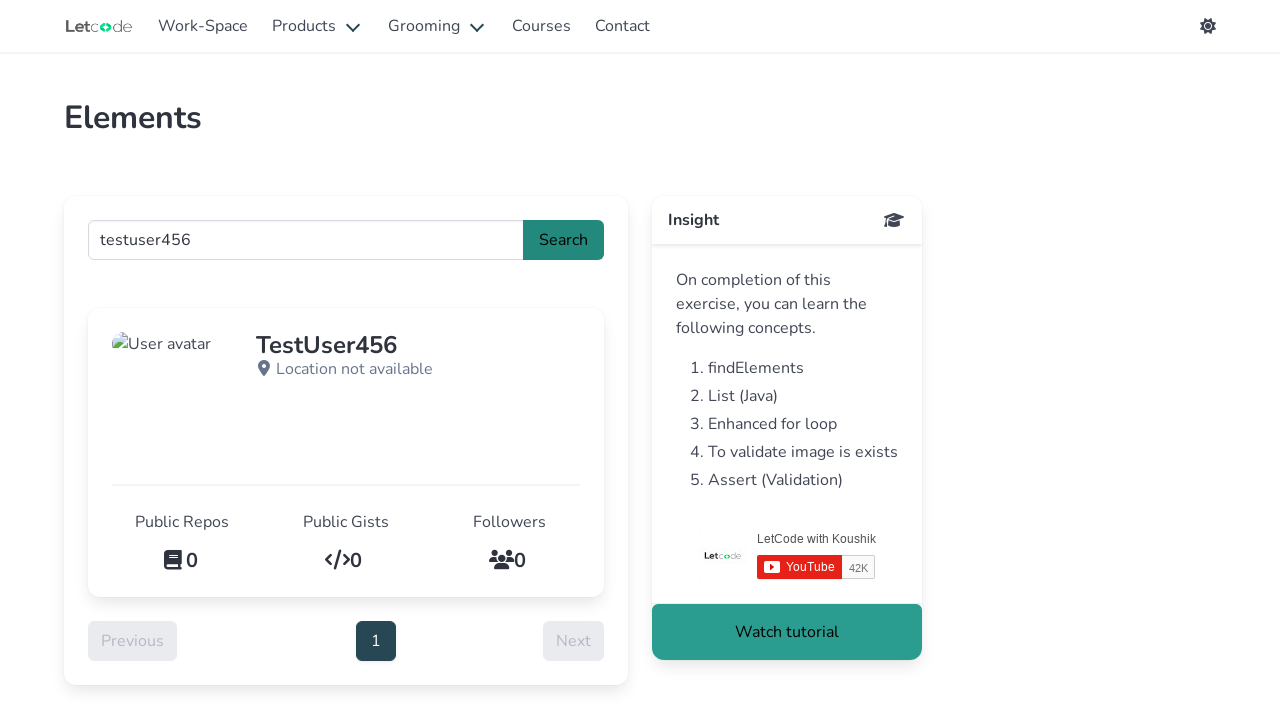